Scrolls to an iframe element and switches context into the iframe

Starting URL: https://rahulshettyacademy.com/AutomationPractice/

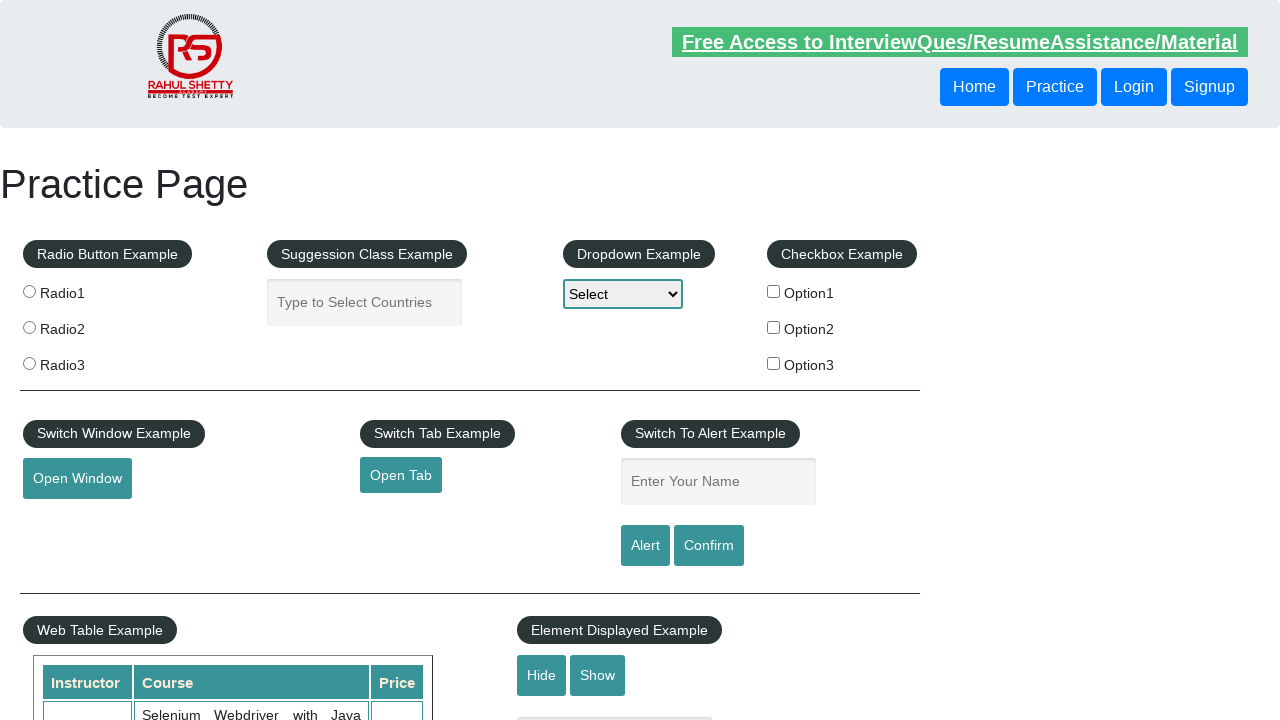

Scrolled down by 1350 pixels to locate iframe element
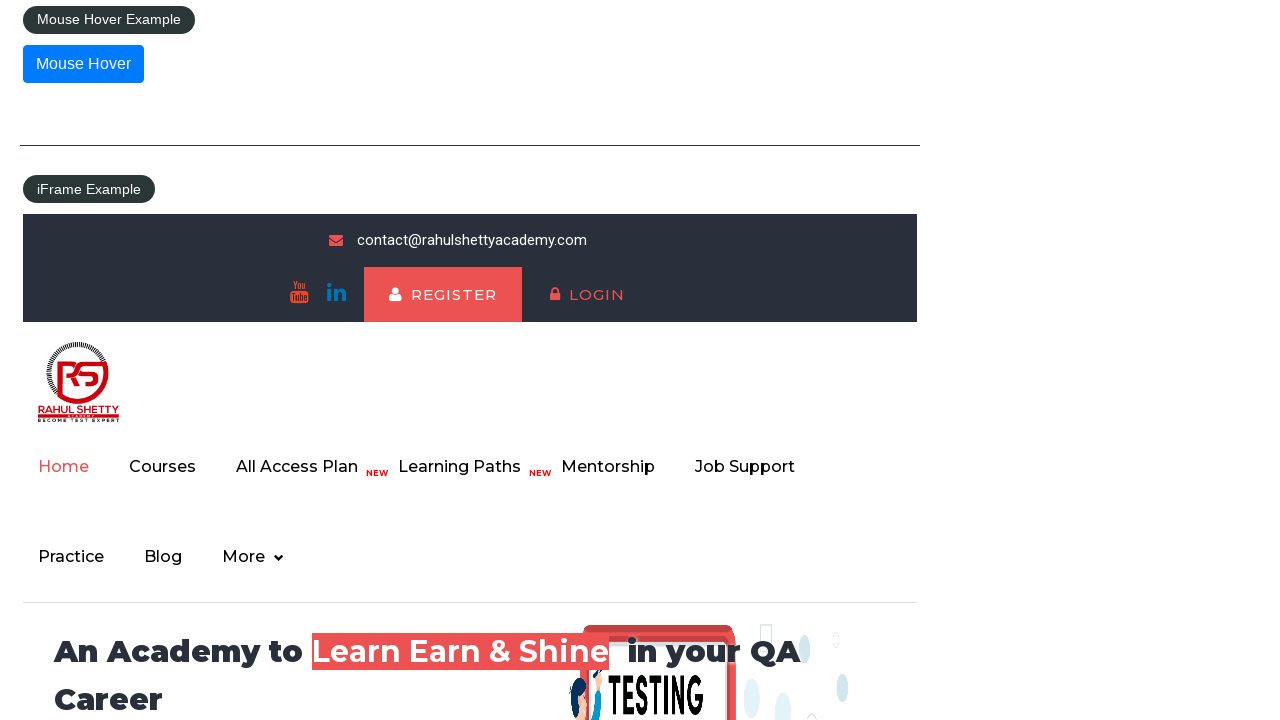

Waited for iframe #courses-iframe to be visible
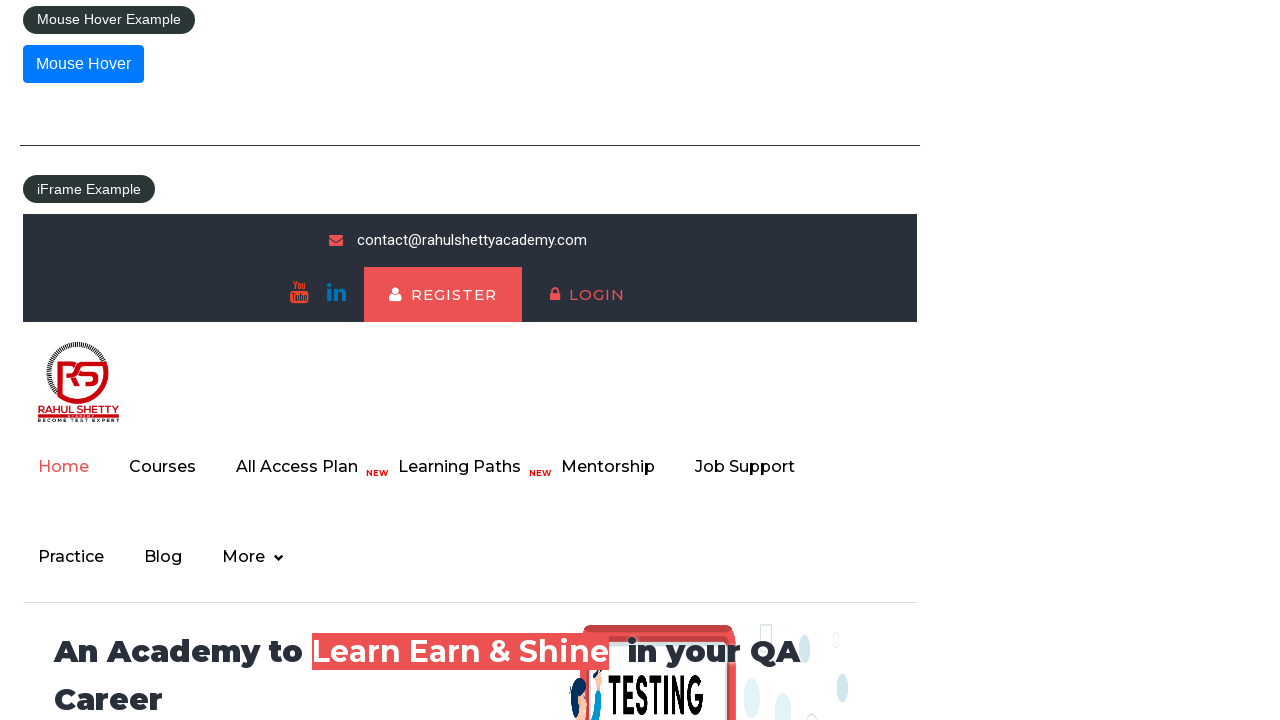

Switched context into iframe #courses-iframe
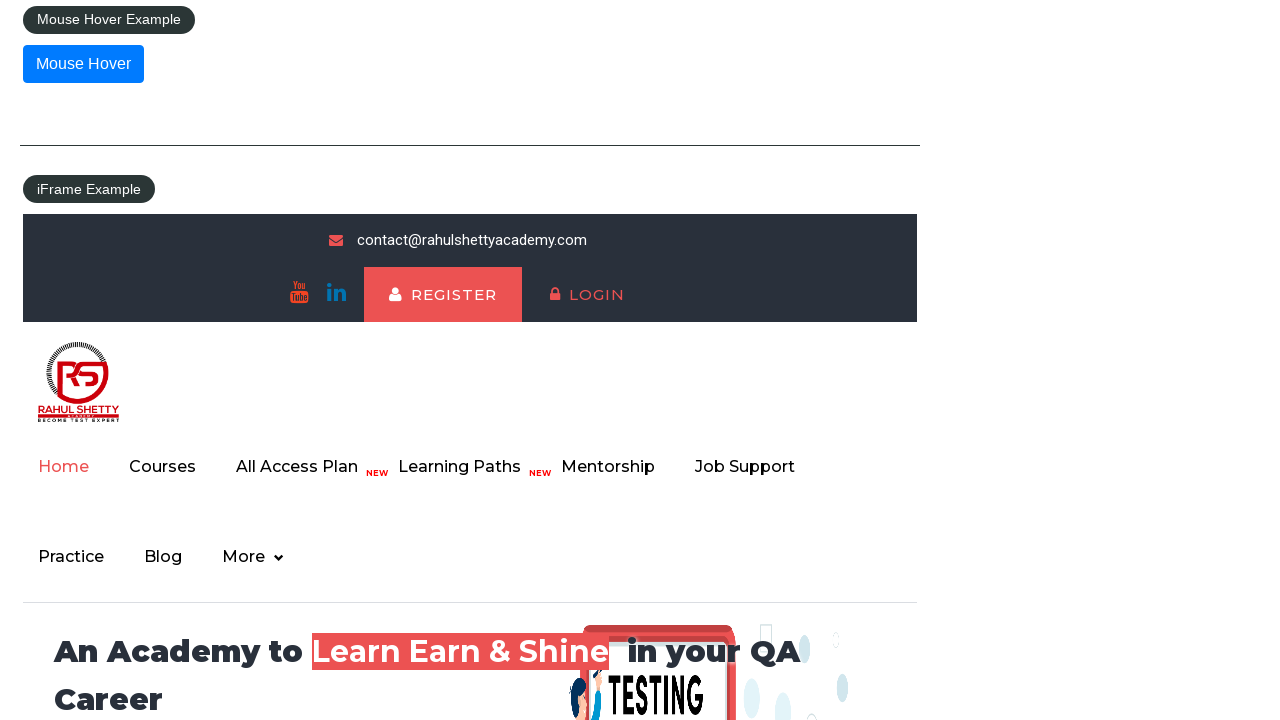

Scrolled down by 750 pixels within the iframe
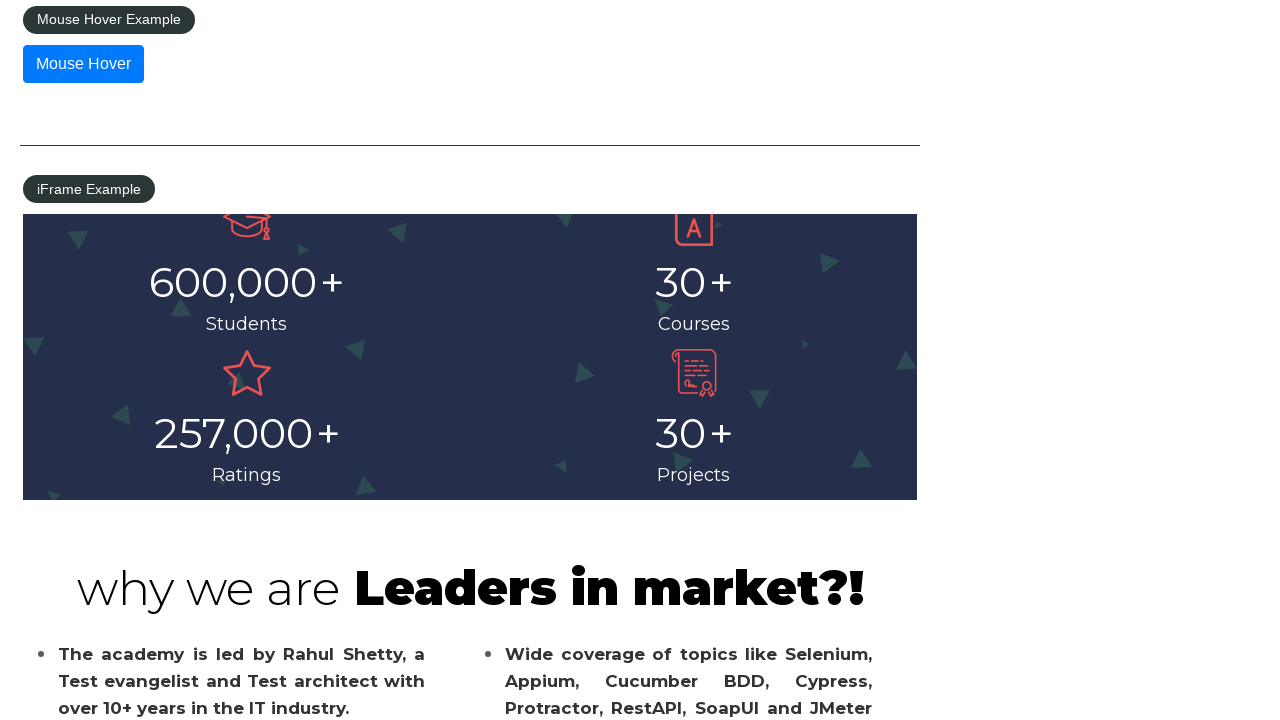

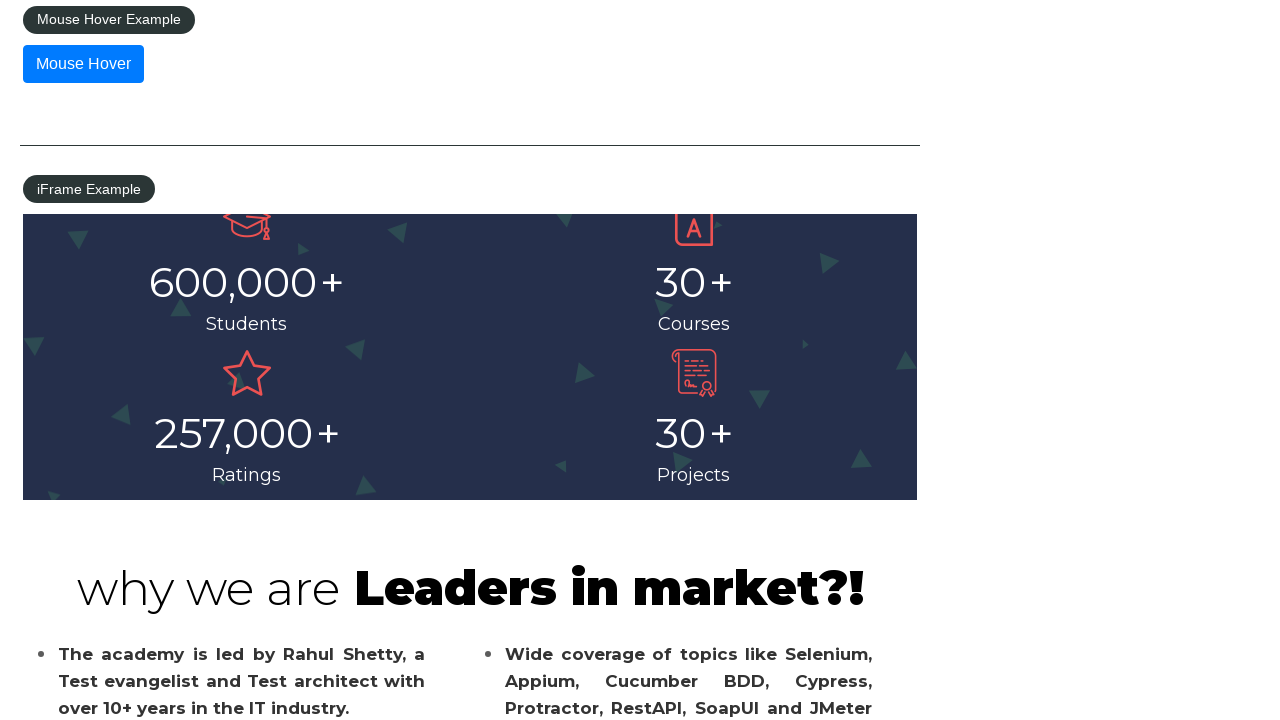